Clicks the submit button on the registration form

Starting URL: http://suninjuly.github.io/registration2.html

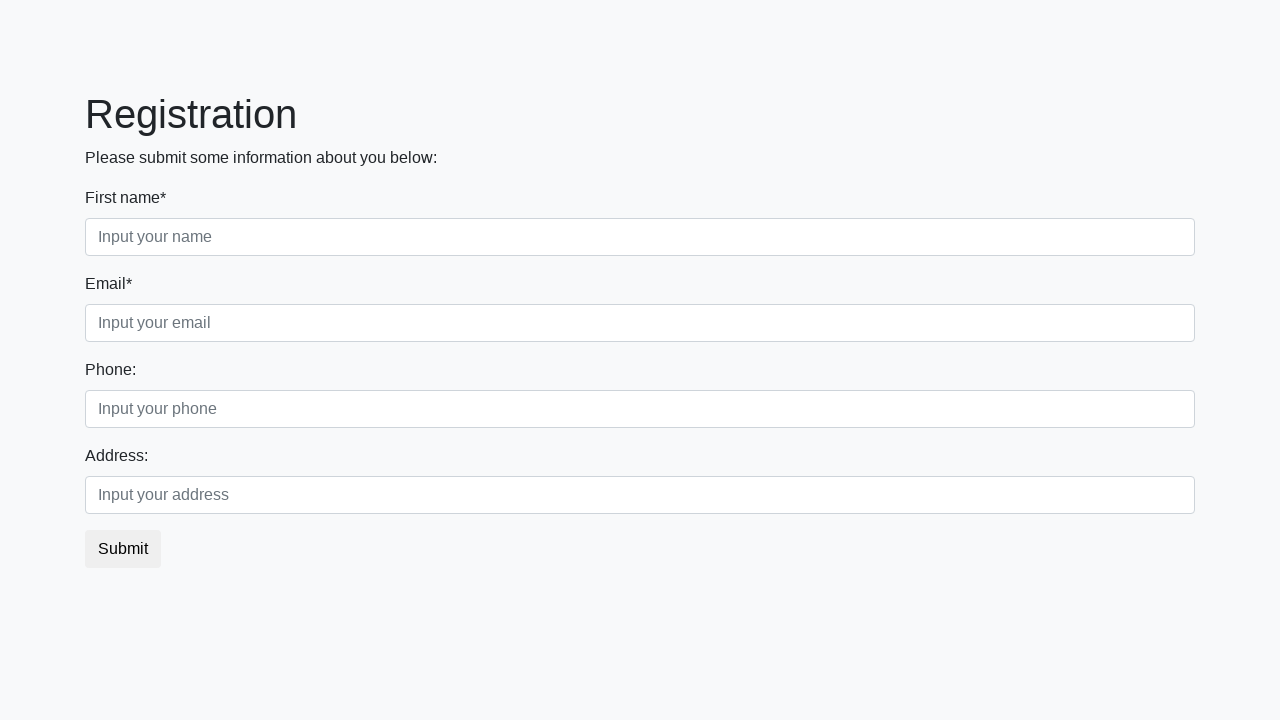

Clicked the submit button on the registration form at (123, 549) on xpath=//button[@class='btn btn-default']
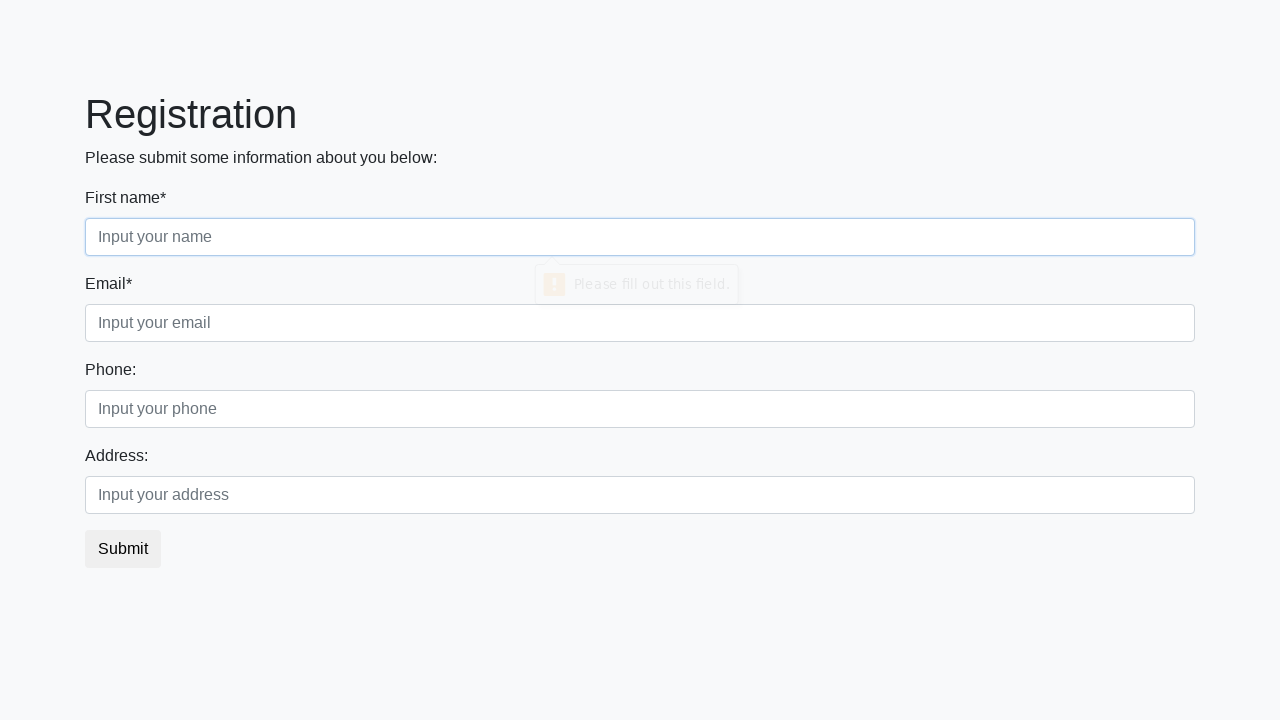

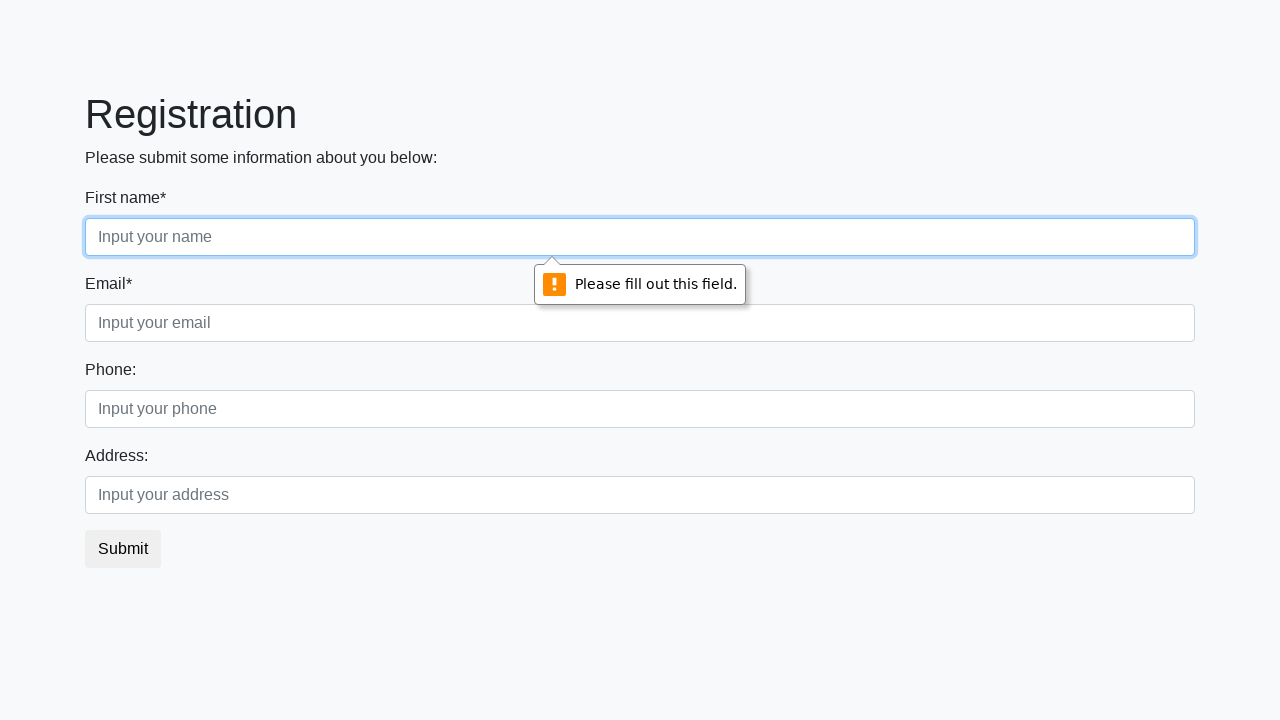